Tests double click functionality by double-clicking a button and verifying the resulting text change.

Starting URL: https://automationfc.github.io/basic-form/index.html

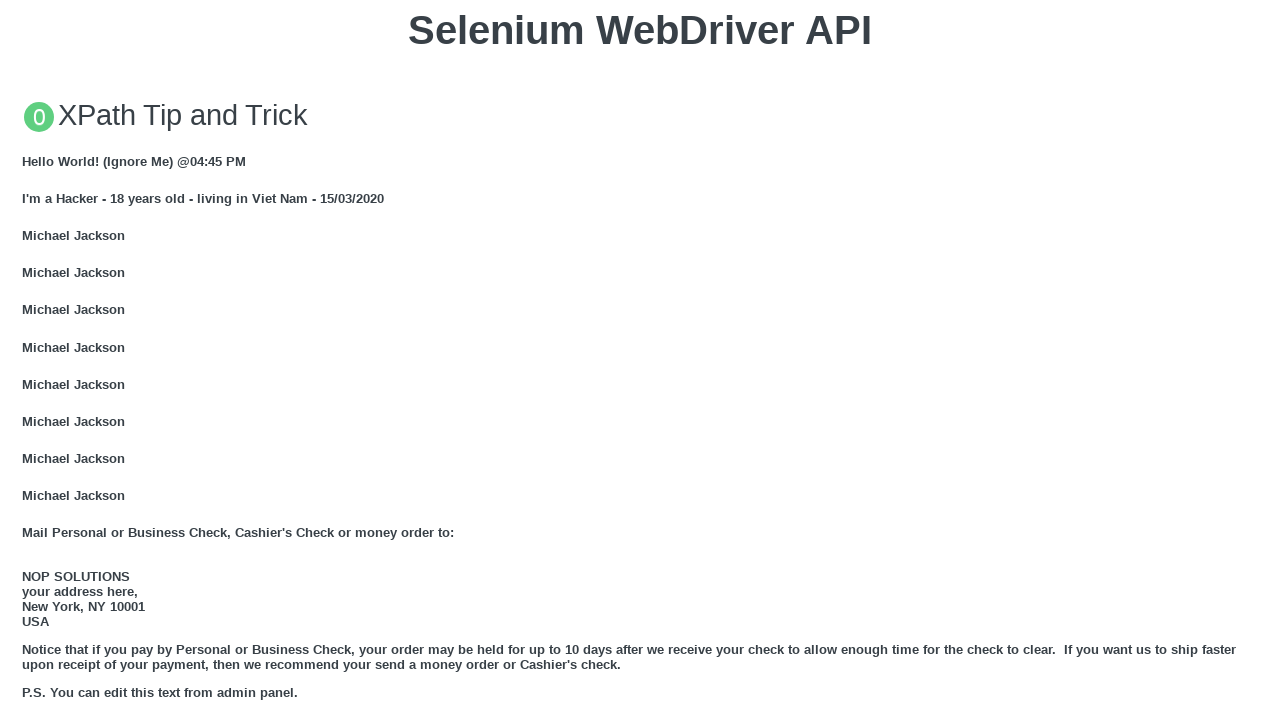

Double-clicked the 'Double click me' button at (640, 361) on button:text('Double click me')
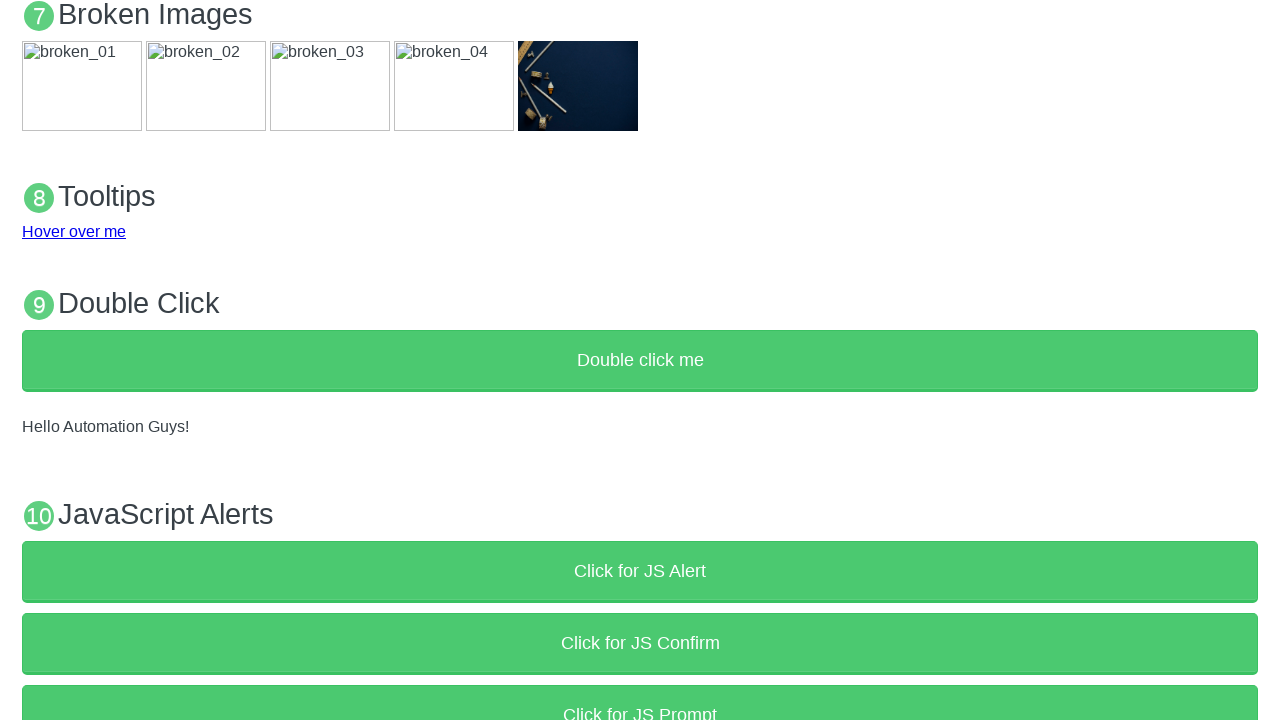

Waited for demo element to appear
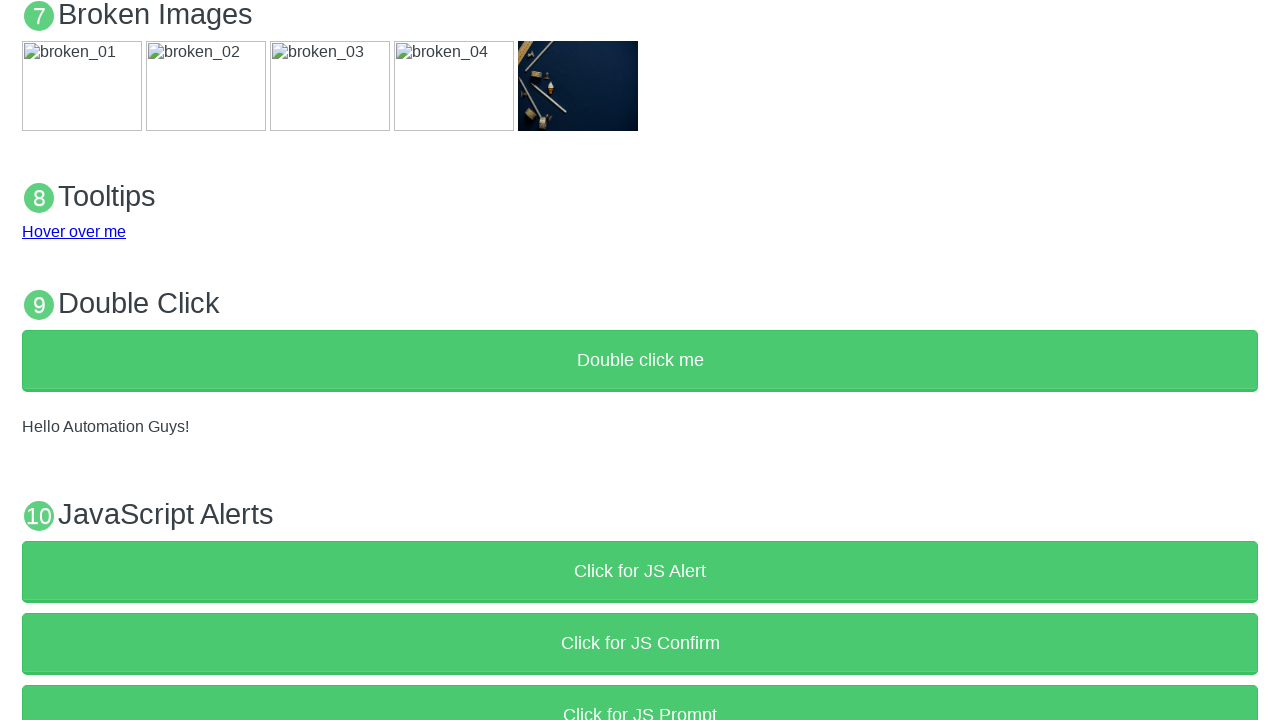

Retrieved result text: 'Hello Automation Guys!'
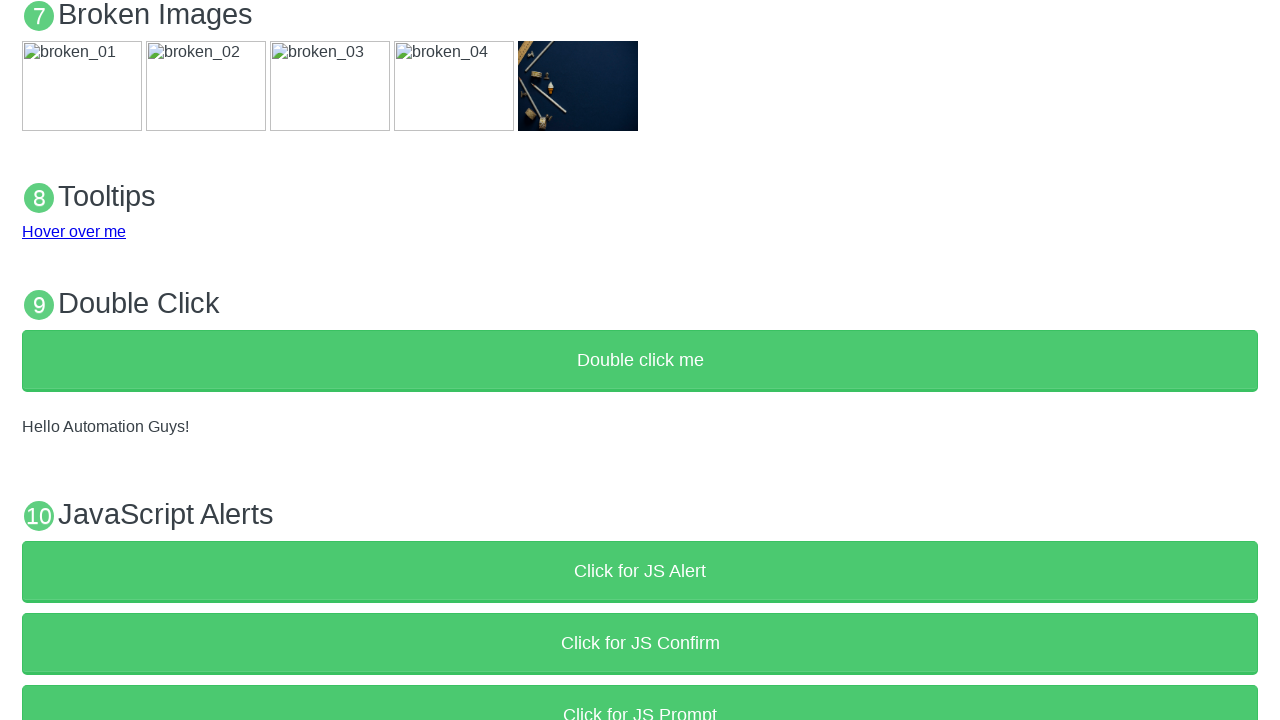

Verified result text matches expected value 'Hello Automation Guys!'
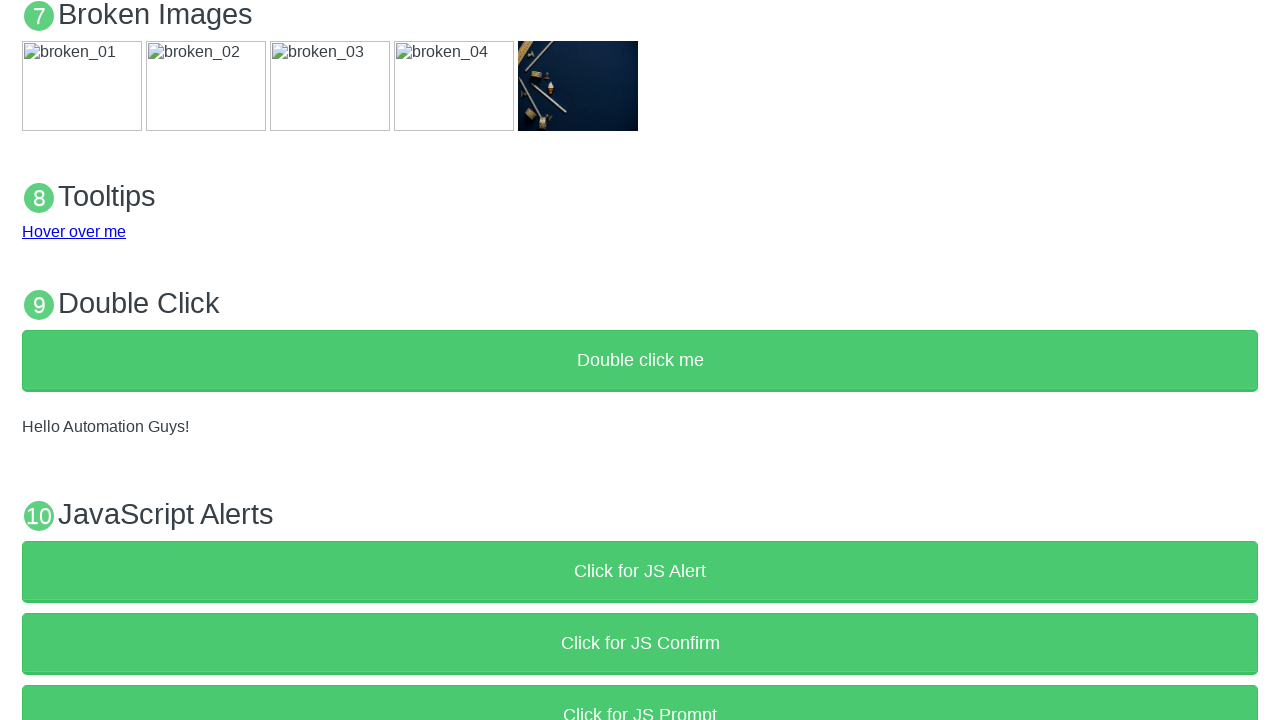

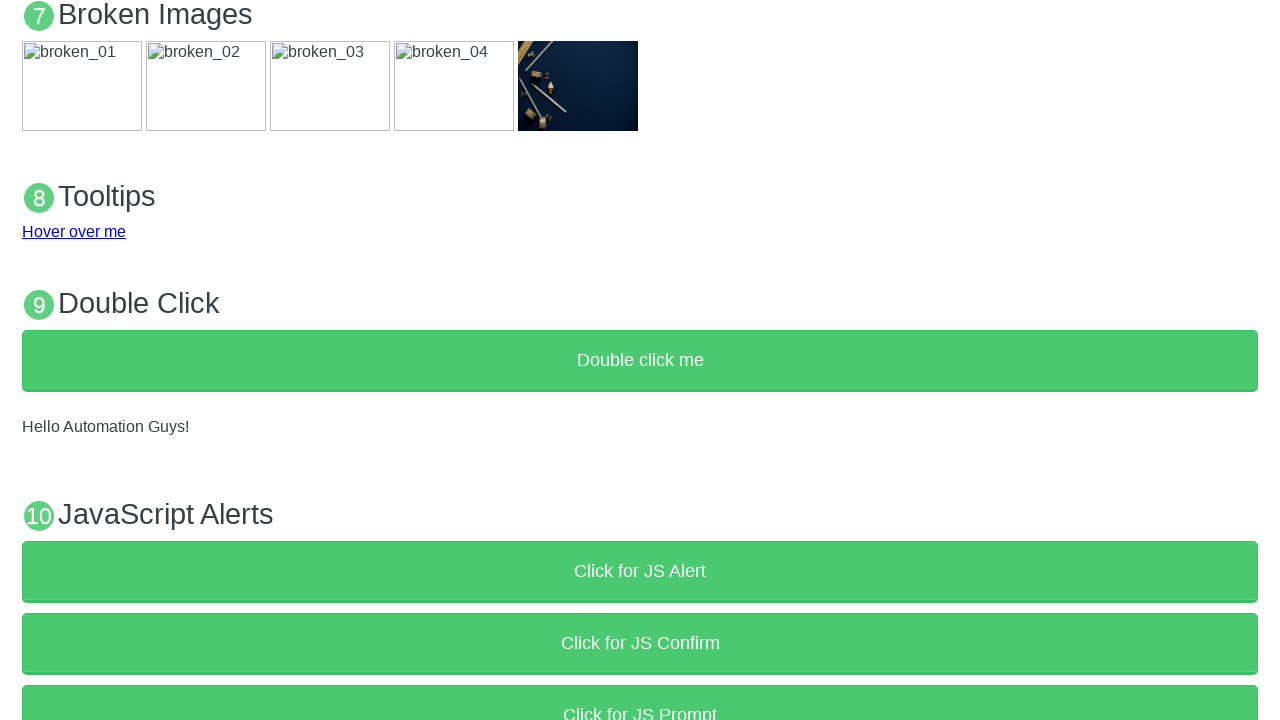